Navigates to Rahul Shetty Academy homepage and verifies the page loads by checking the title

Starting URL: https://rahulshettyacademy.com/

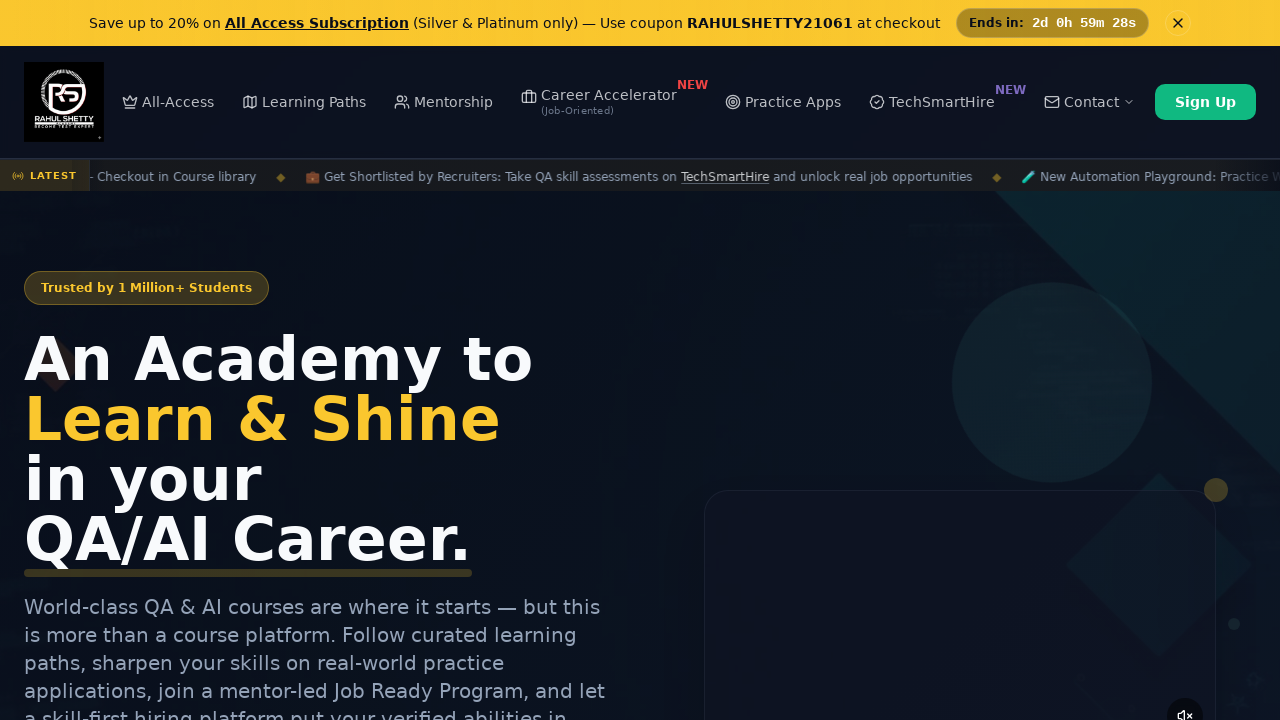

Waited for page to reach domcontentloaded state
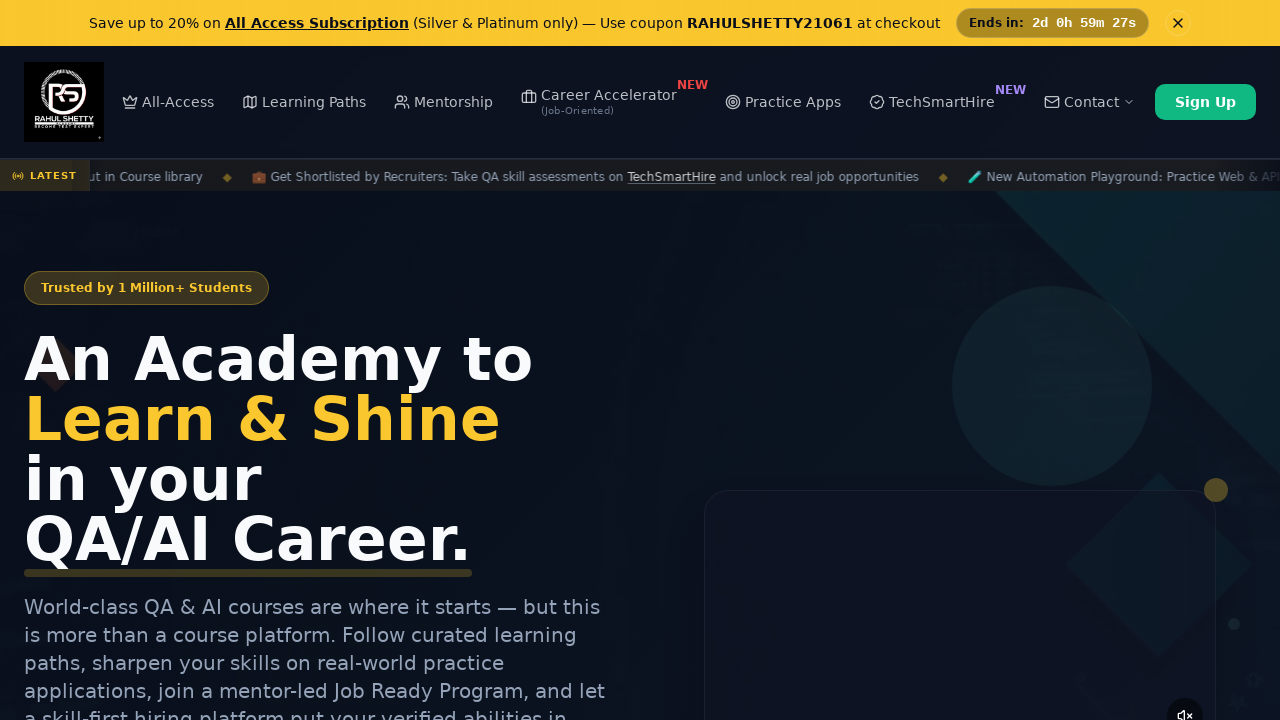

Retrieved page title
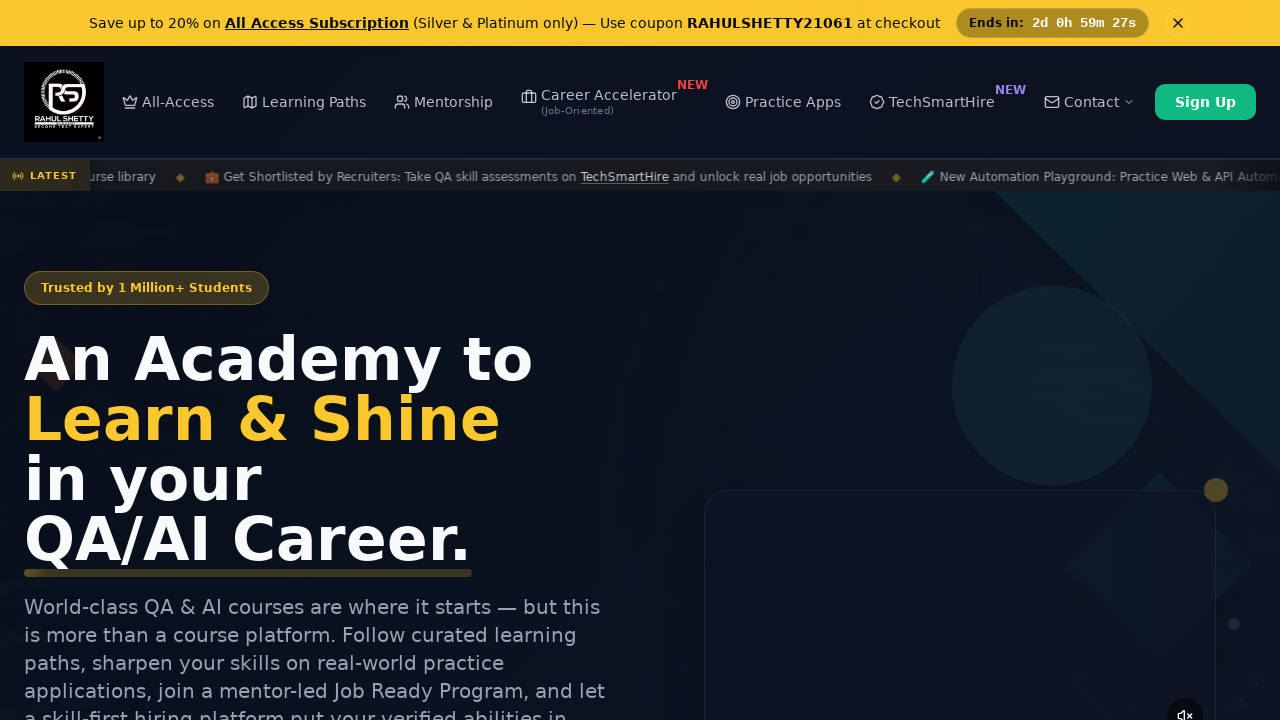

Verified page title is not empty
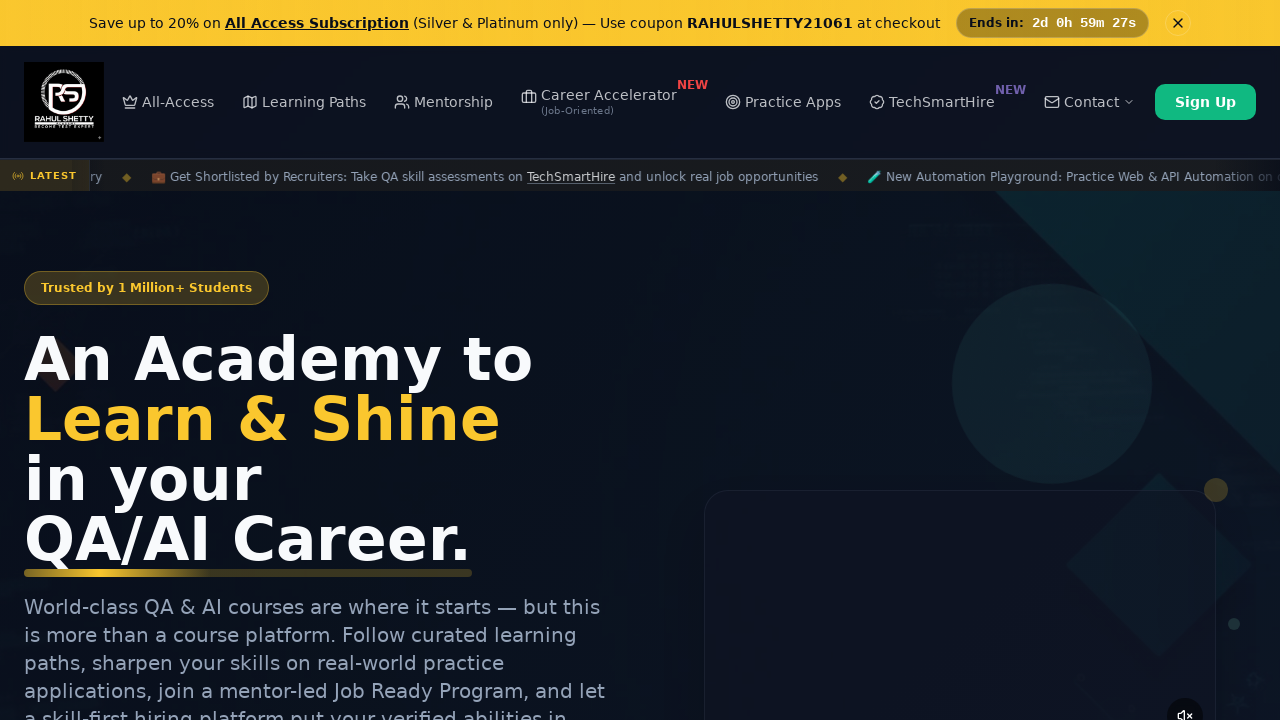

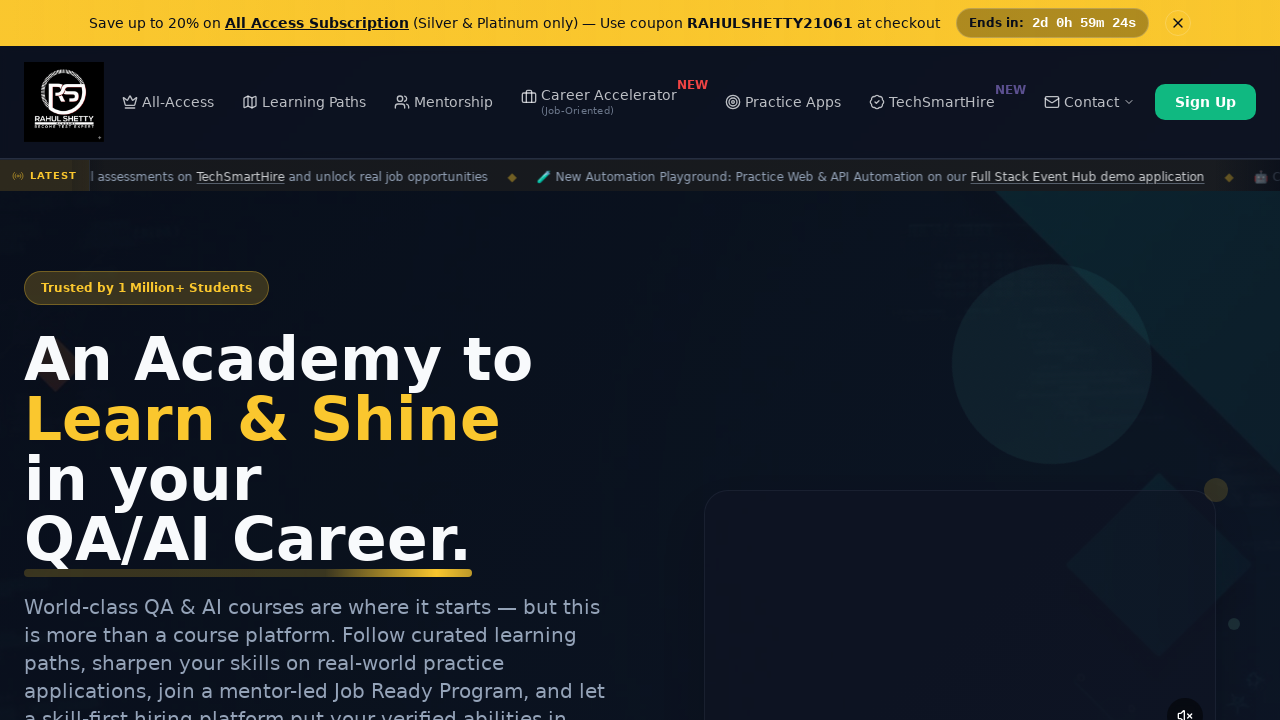